Tests navigation through Google Person Finder test site, visiting the main page, search results for a person named "Ram Sharma", and a specific person view page, scrolling elements into view on each page.

Starting URL: https://google.org/personfinder/test

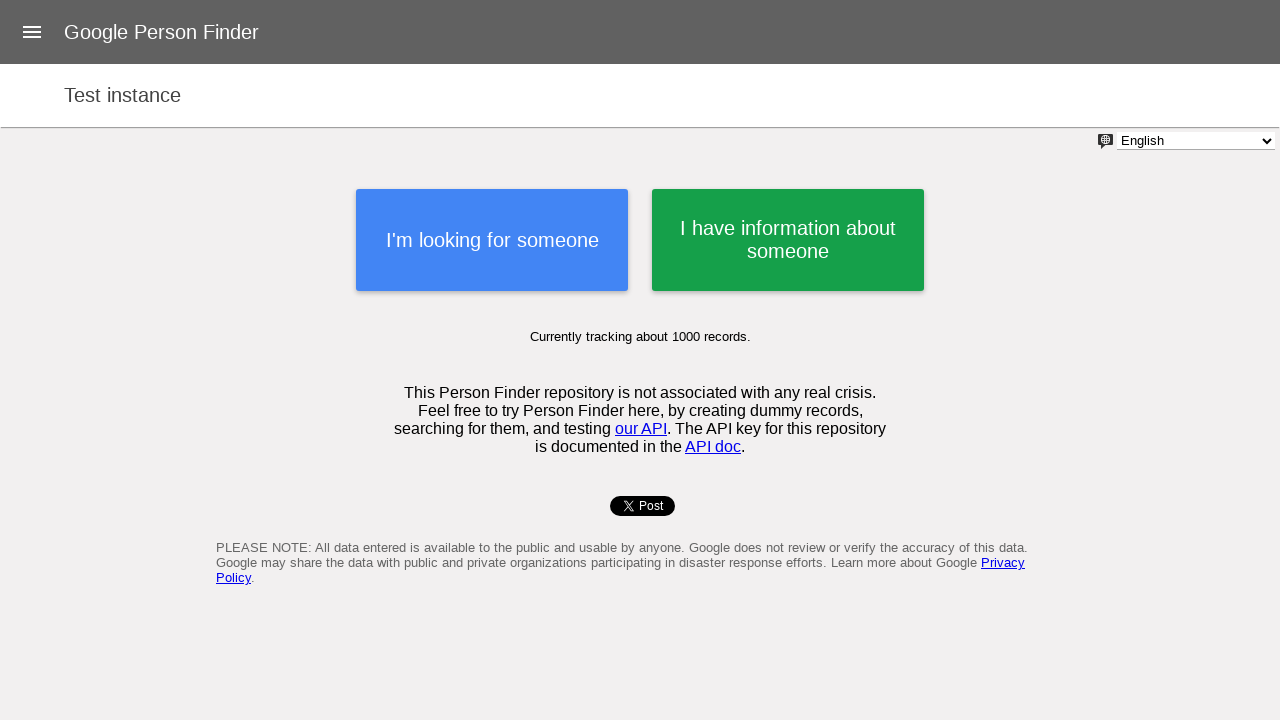

Scrolled element into view on main page
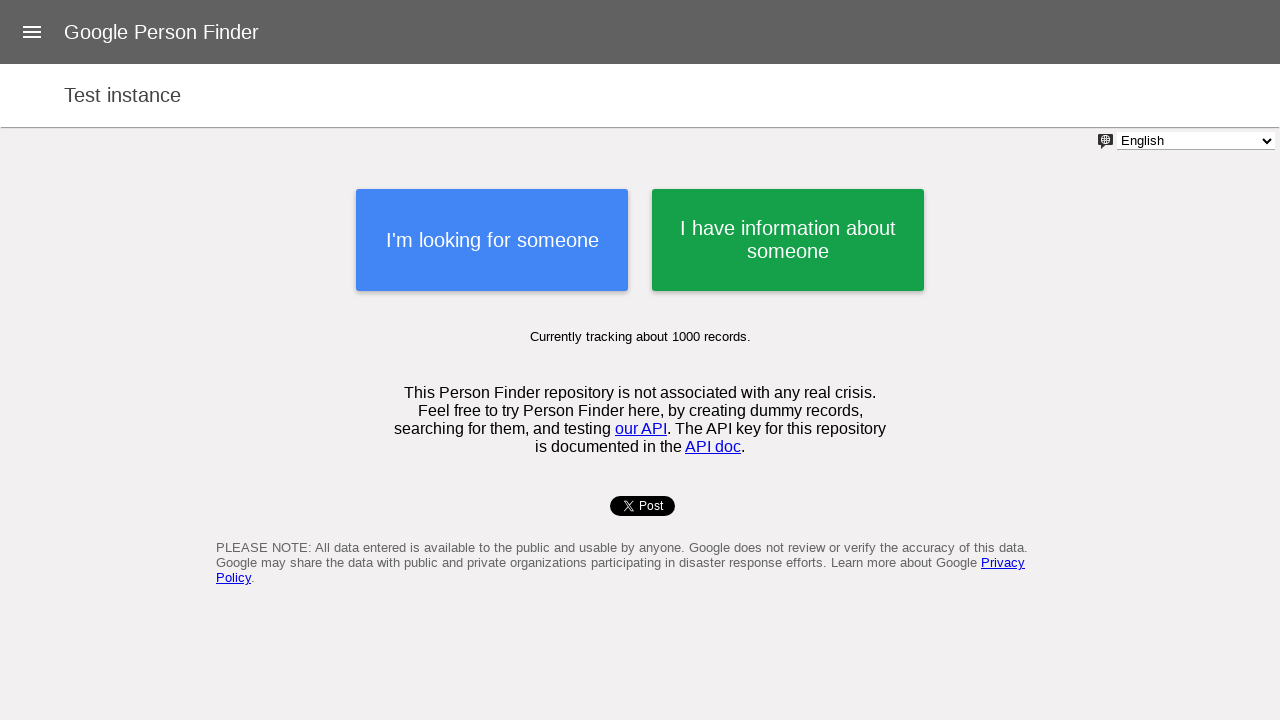

Navigated to search results page for Ram Sharma
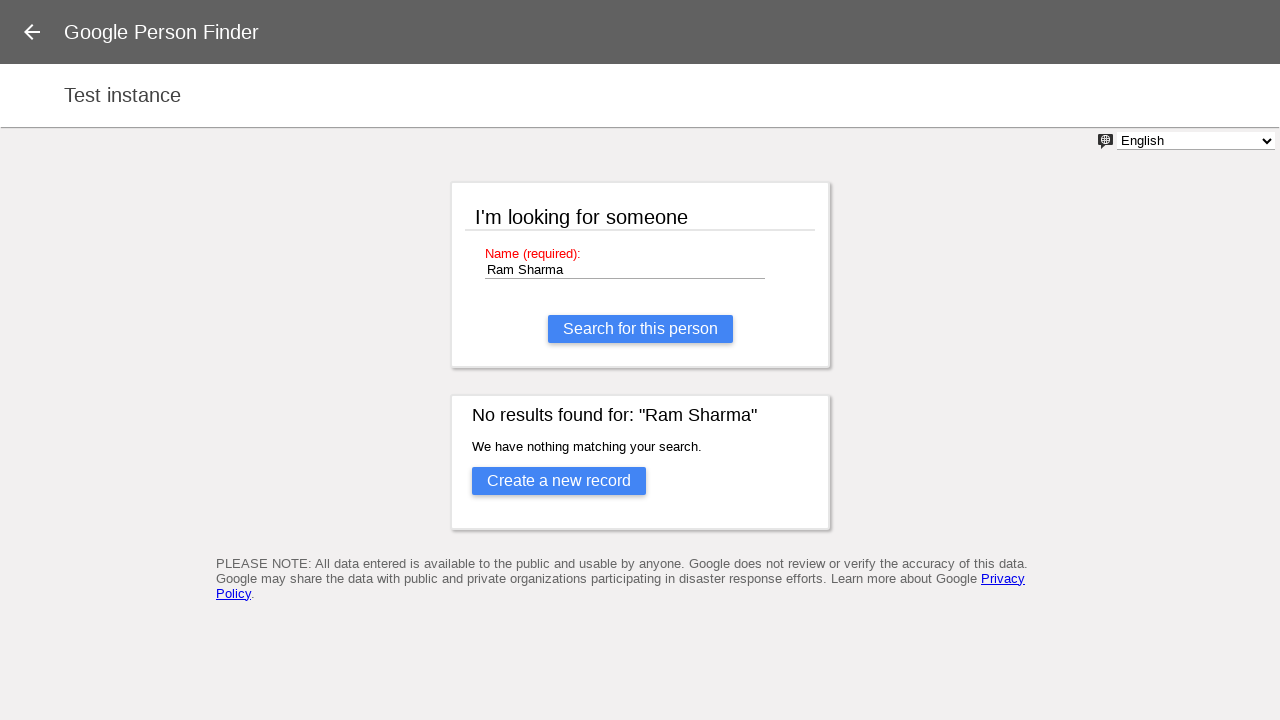

Scrolled element into view on search results page
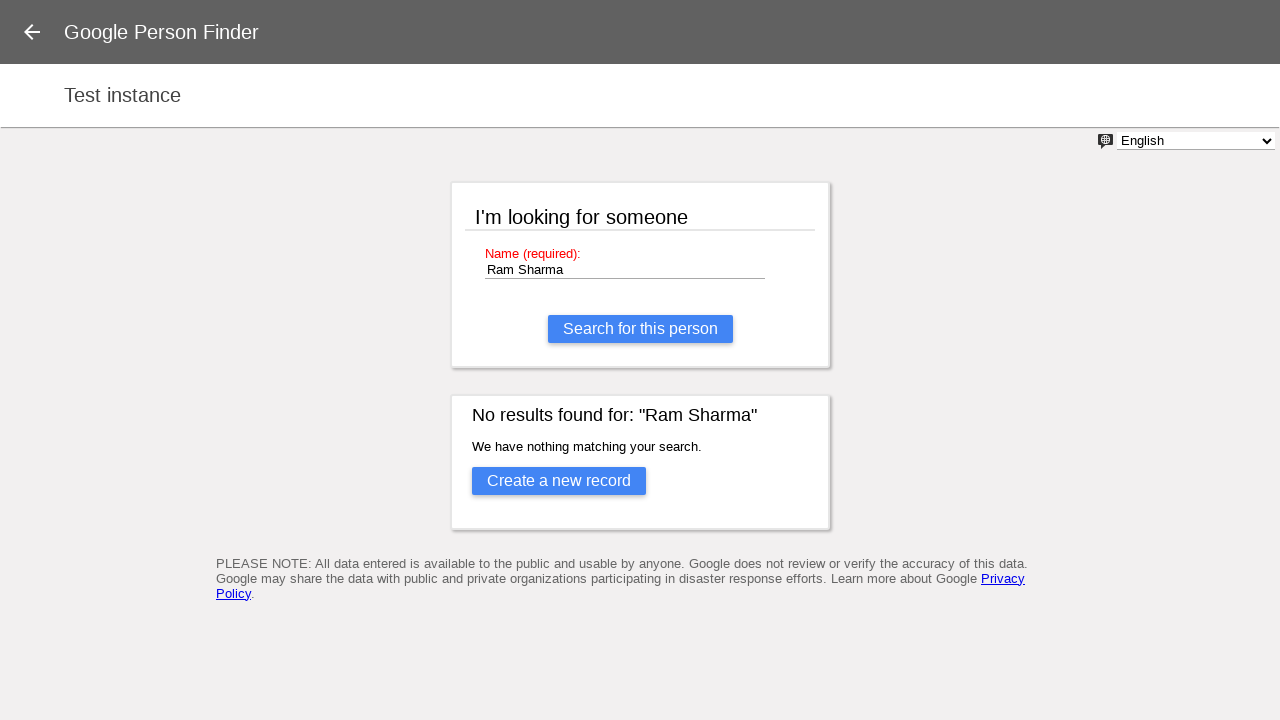

Navigated to specific person view page for Ram Sharma
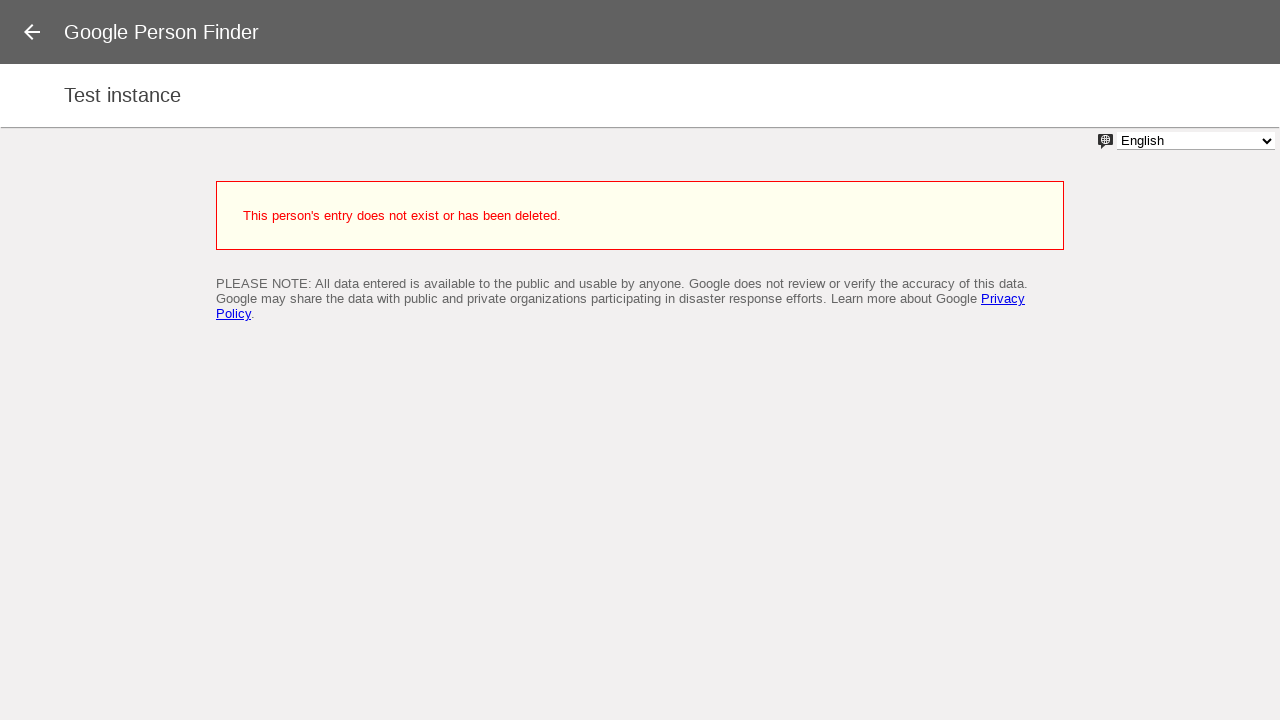

Scrolled element into view on person view page
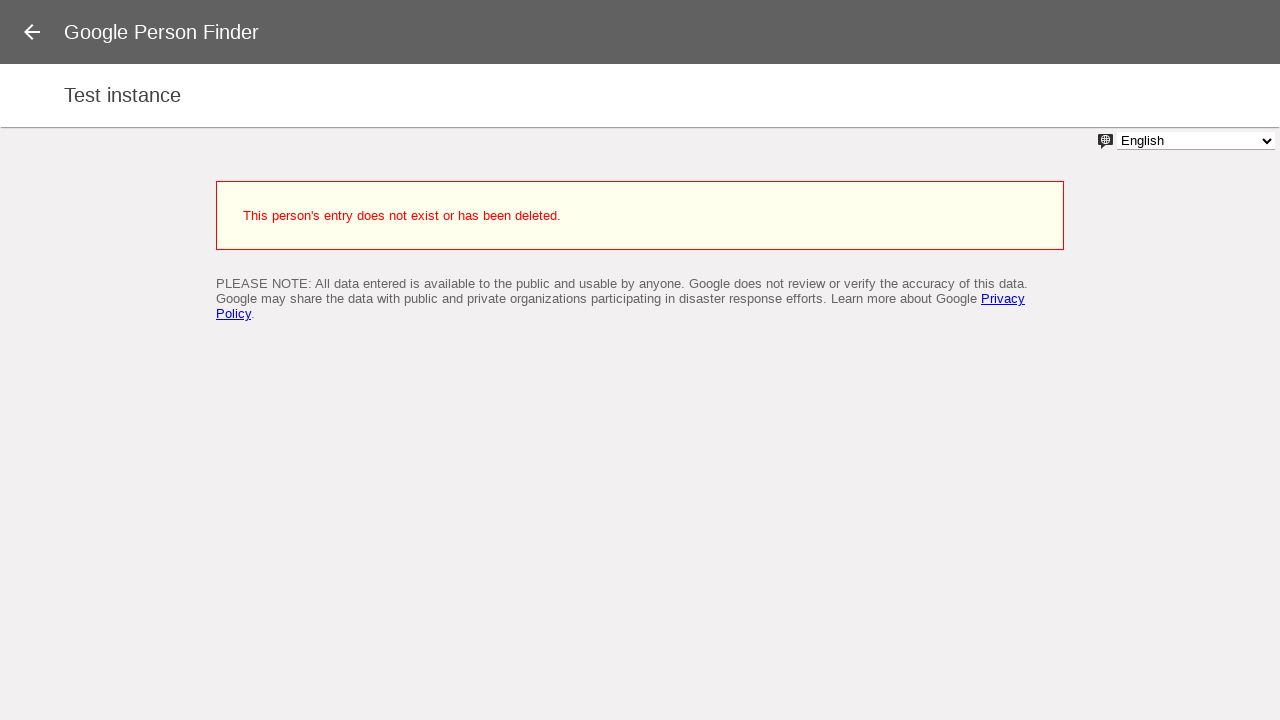

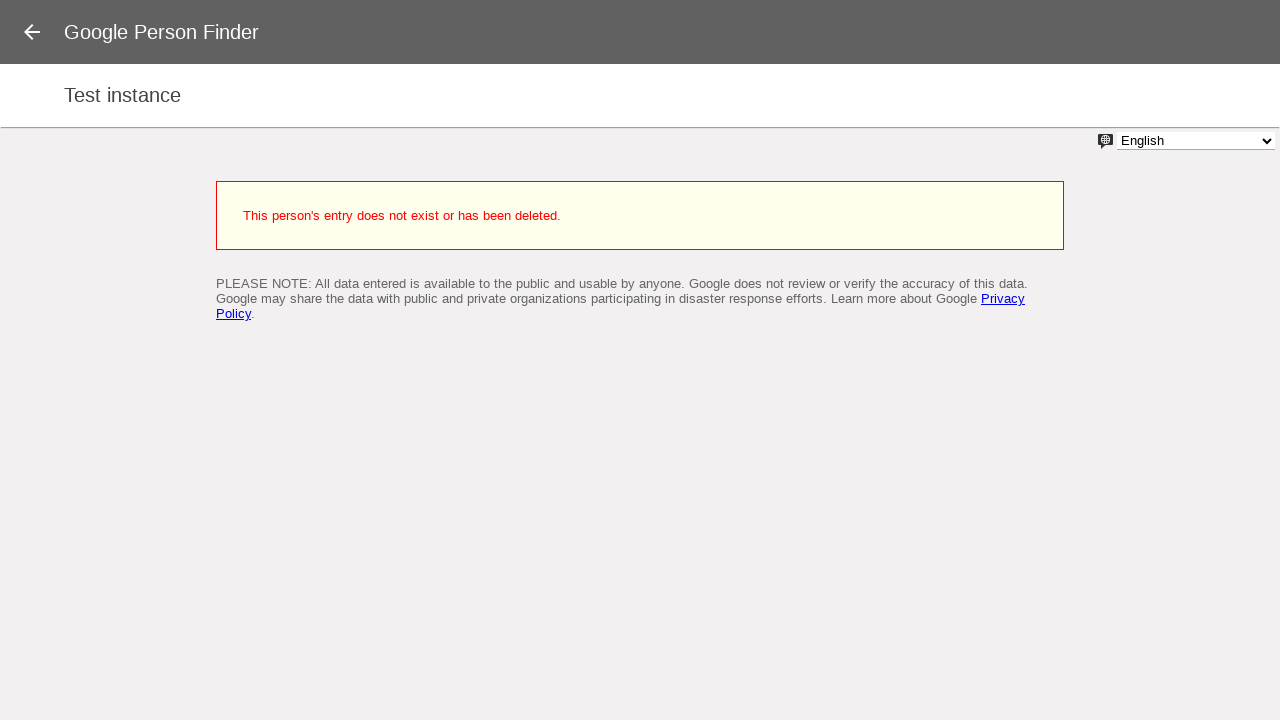